Tests the product search functionality by searching for "jeans" and verifying search results are displayed

Starting URL: https://automationexercise.com/products

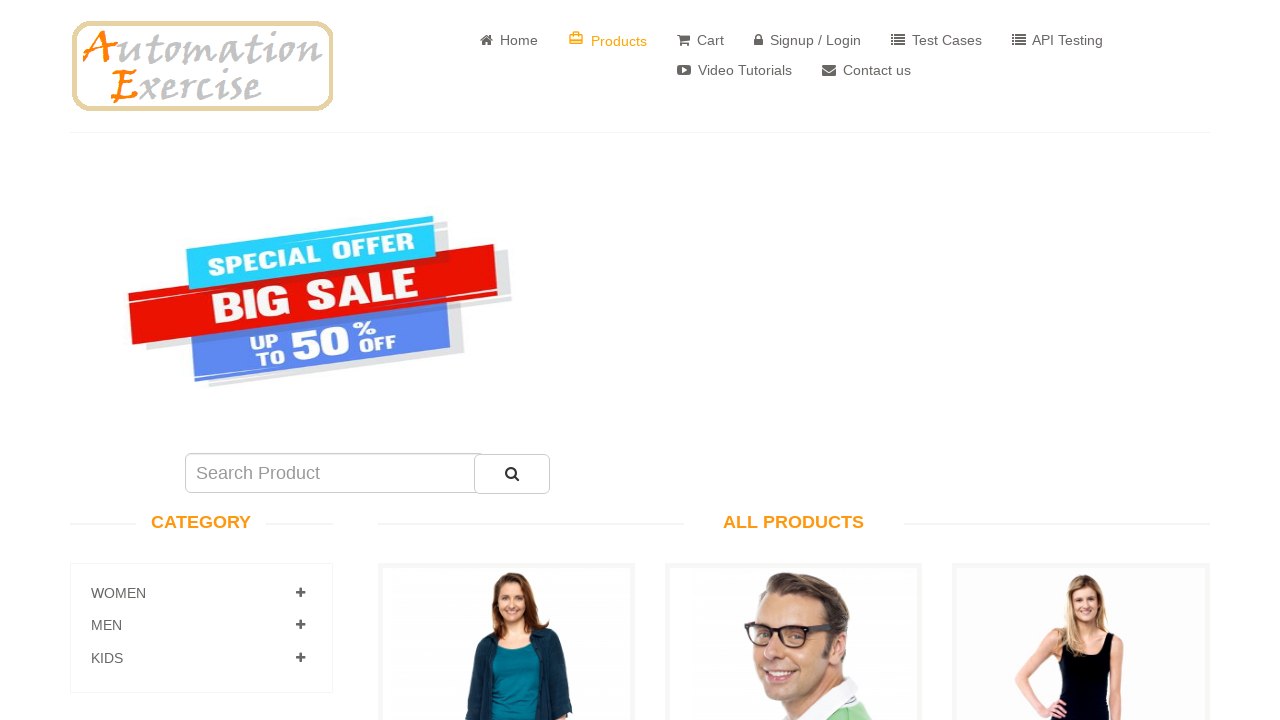

Filled search input with 'jeans' on #search_product
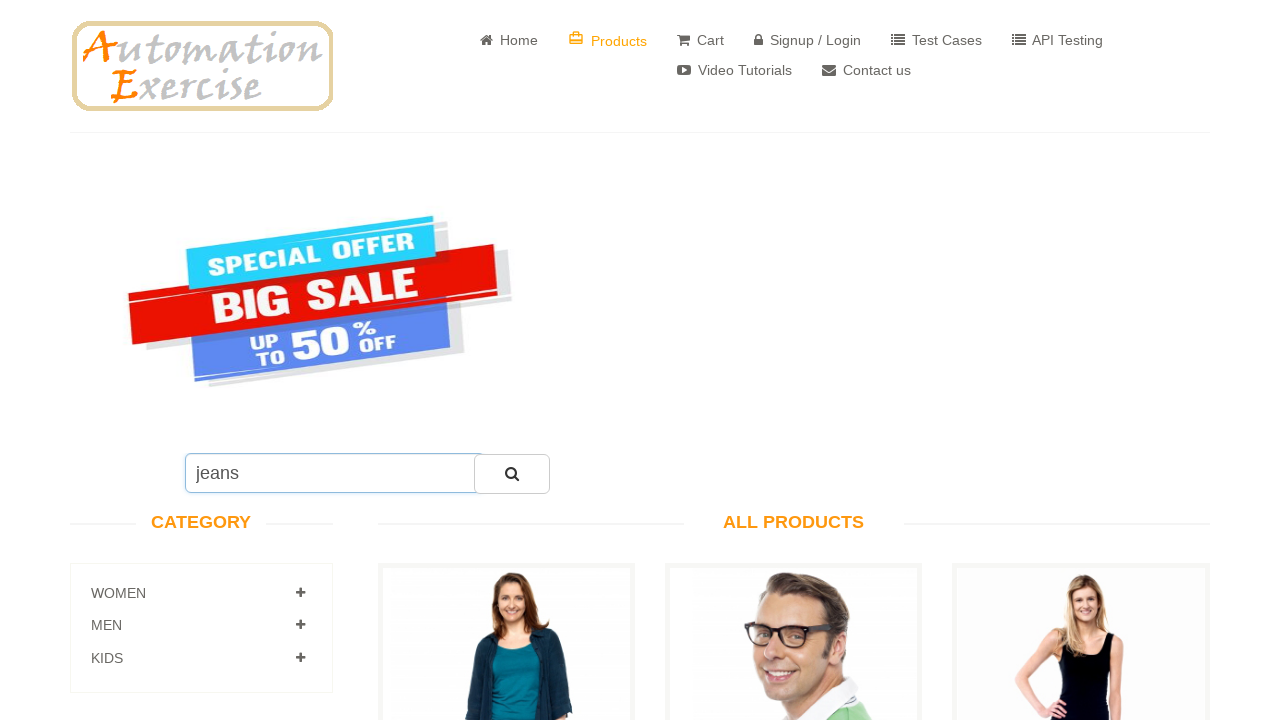

Clicked search submit button at (512, 474) on #submit_search
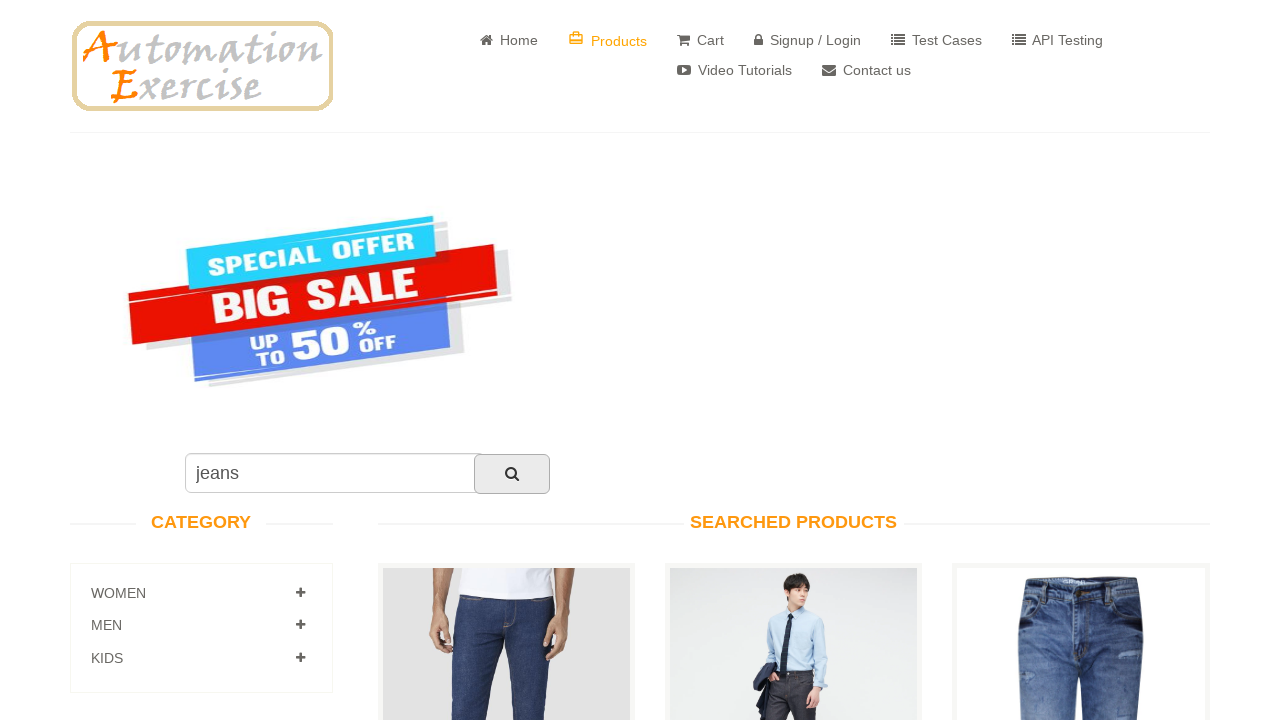

Search results heading loaded
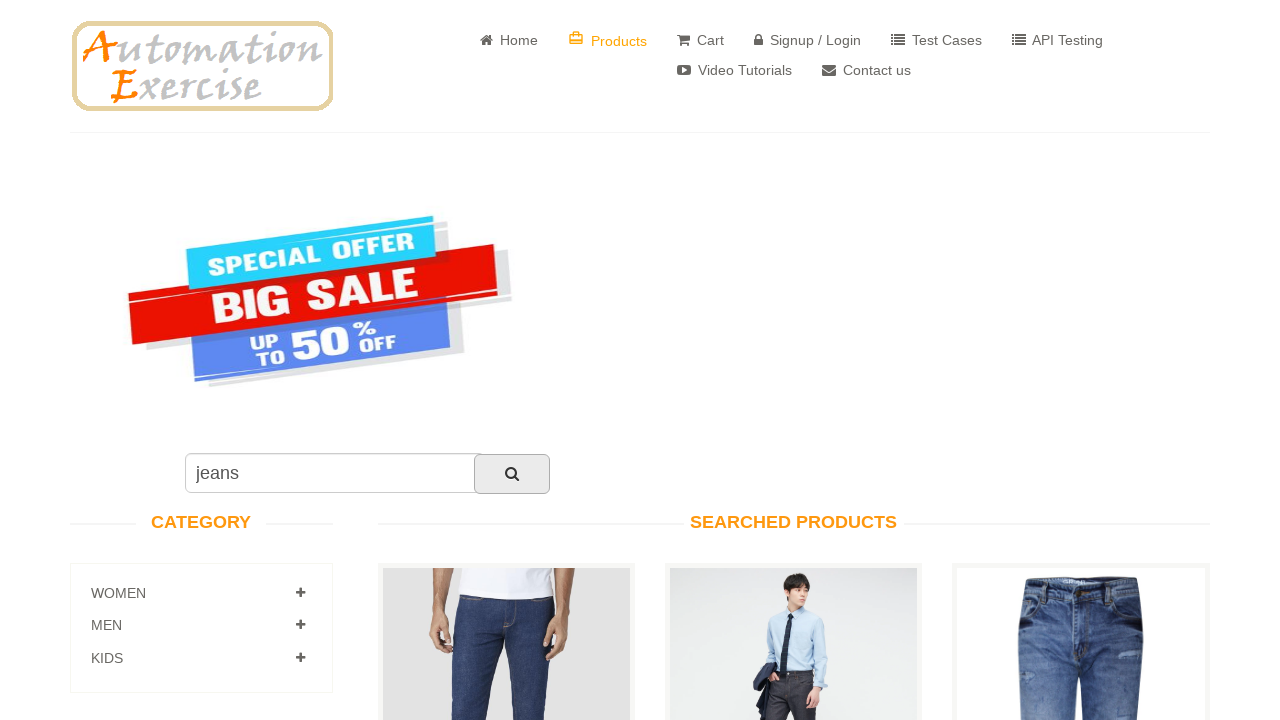

Product items are visible in search results
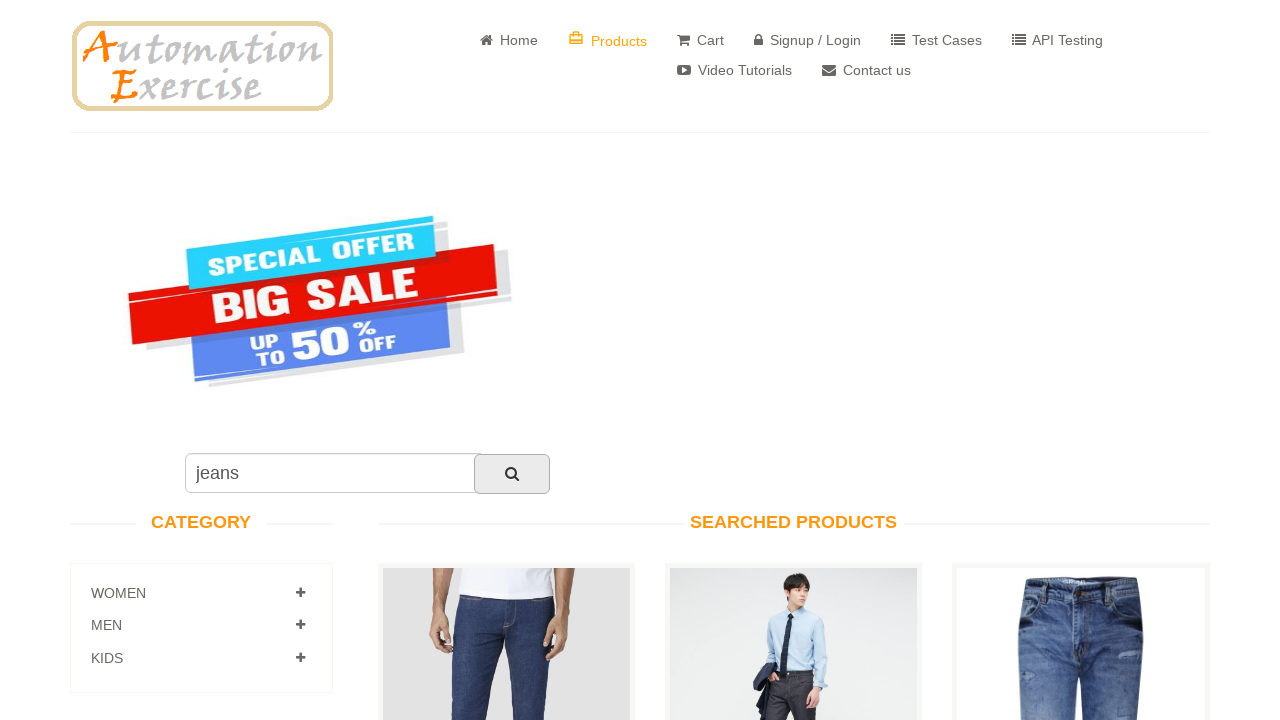

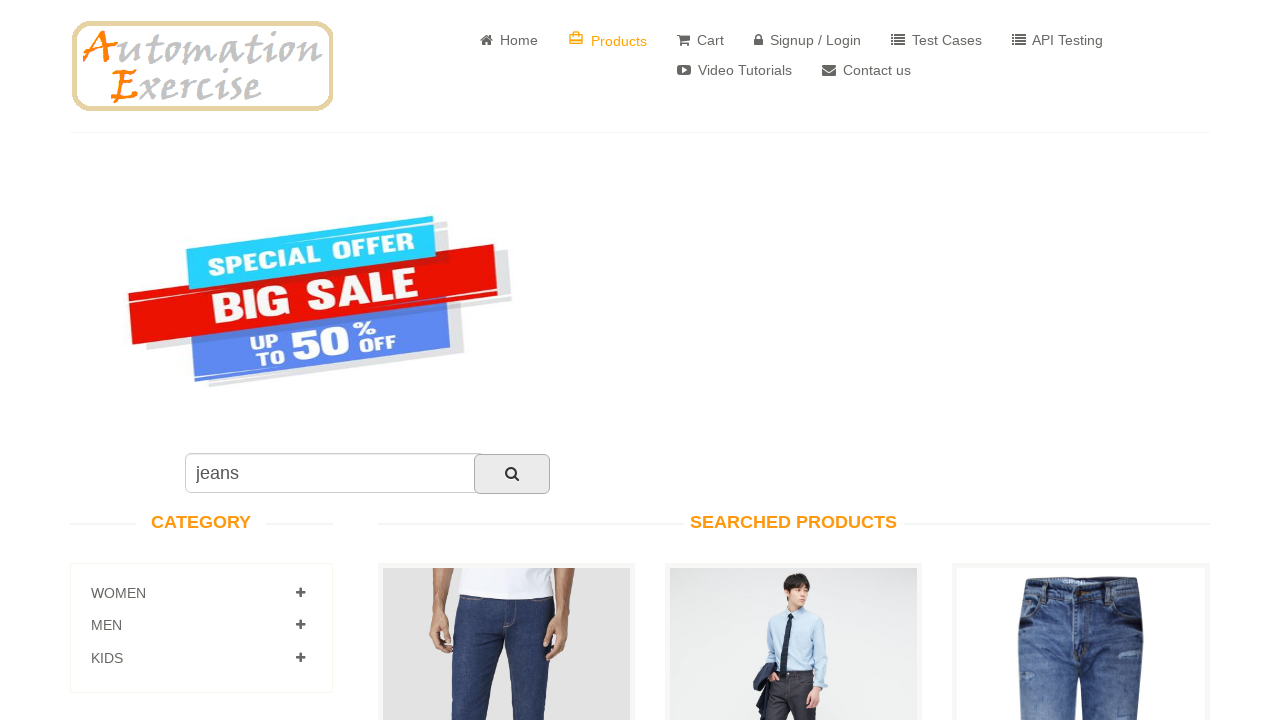